Tests drag and drop functionality on jQuery UI's droppable demo page by switching to the demo iframe and dragging an element onto a droppable target.

Starting URL: http://jqueryui.com/demos/droppable/

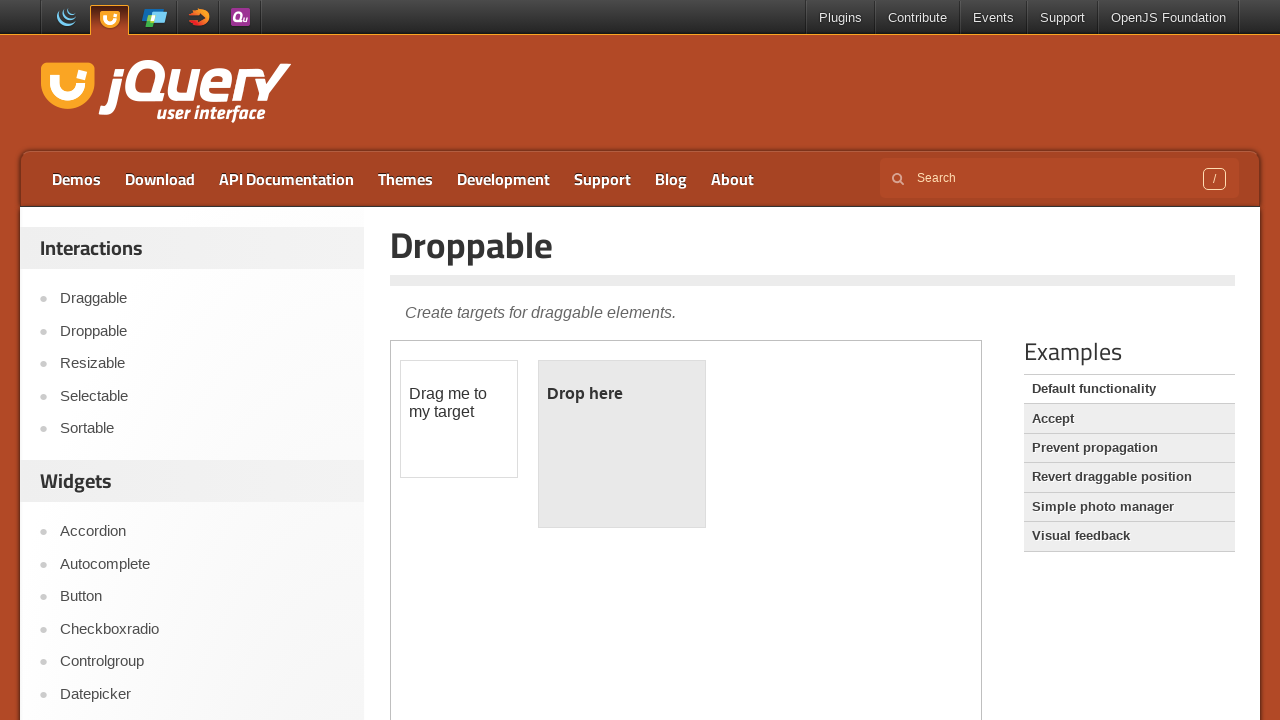

Located all iframe elements on the page
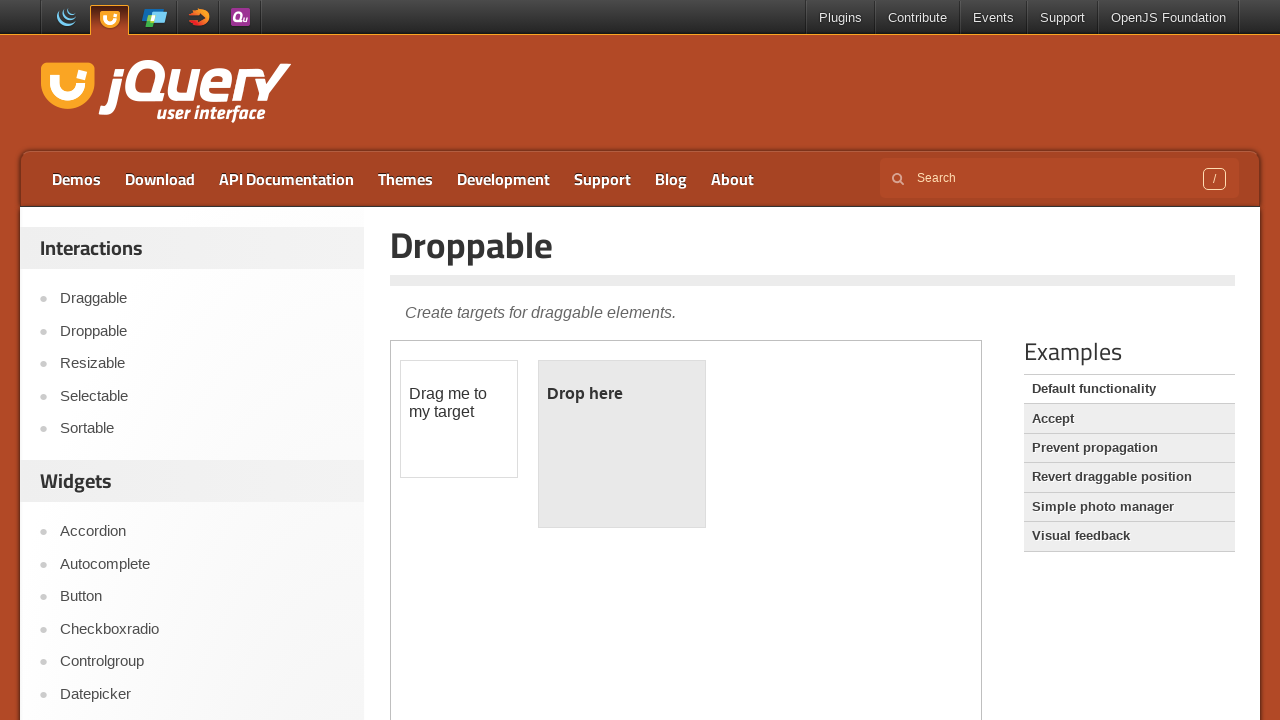

Located the demo iframe
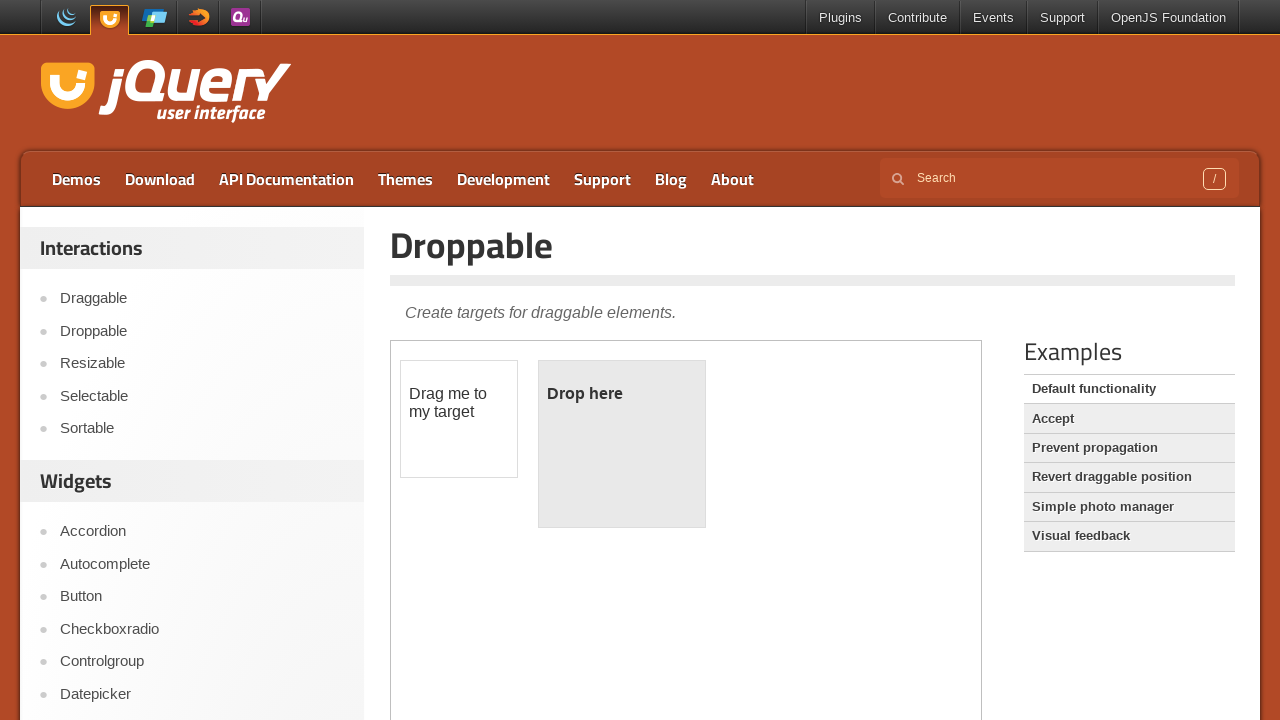

Located the draggable element within the iframe
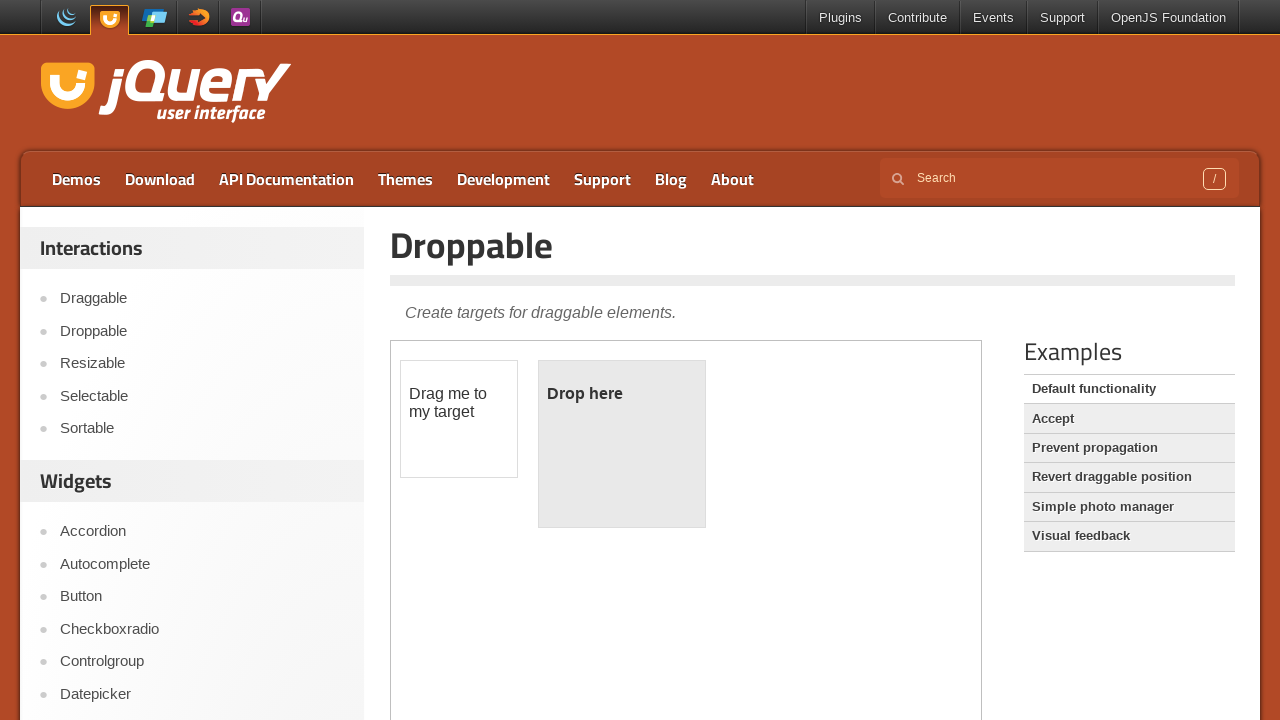

Located the droppable target element within the iframe
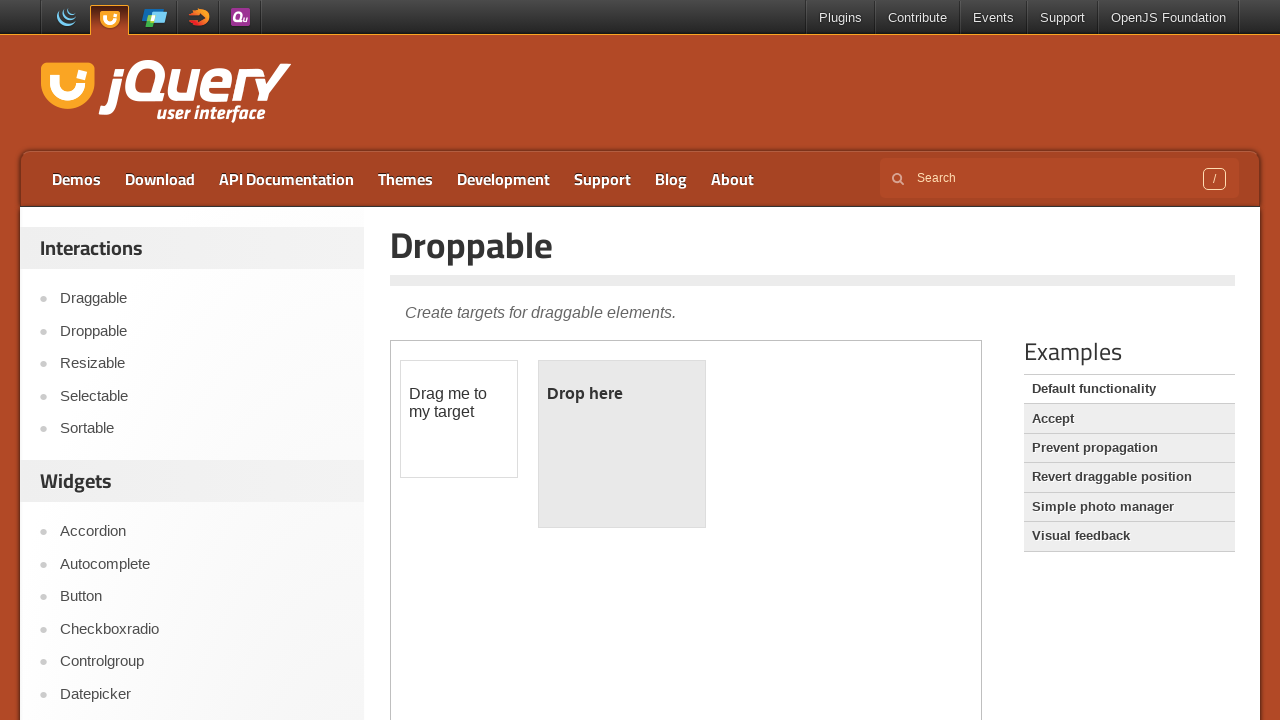

Dragged the draggable element onto the droppable target at (622, 444)
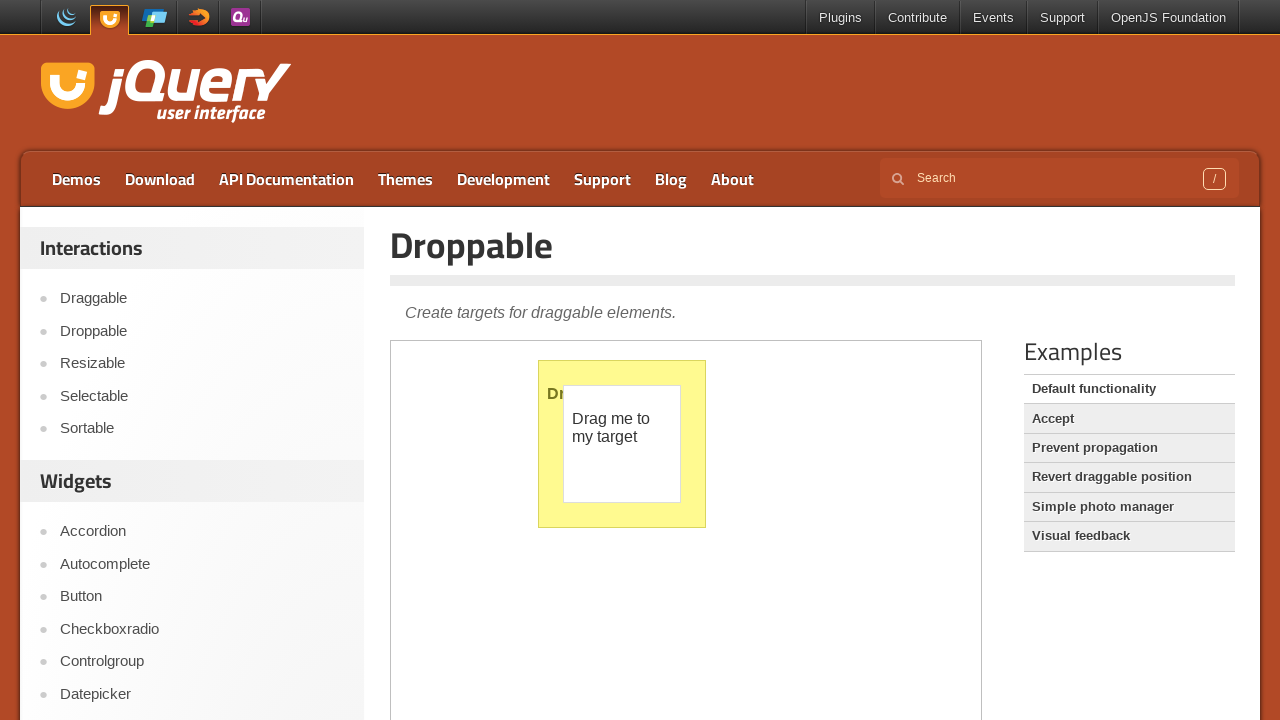

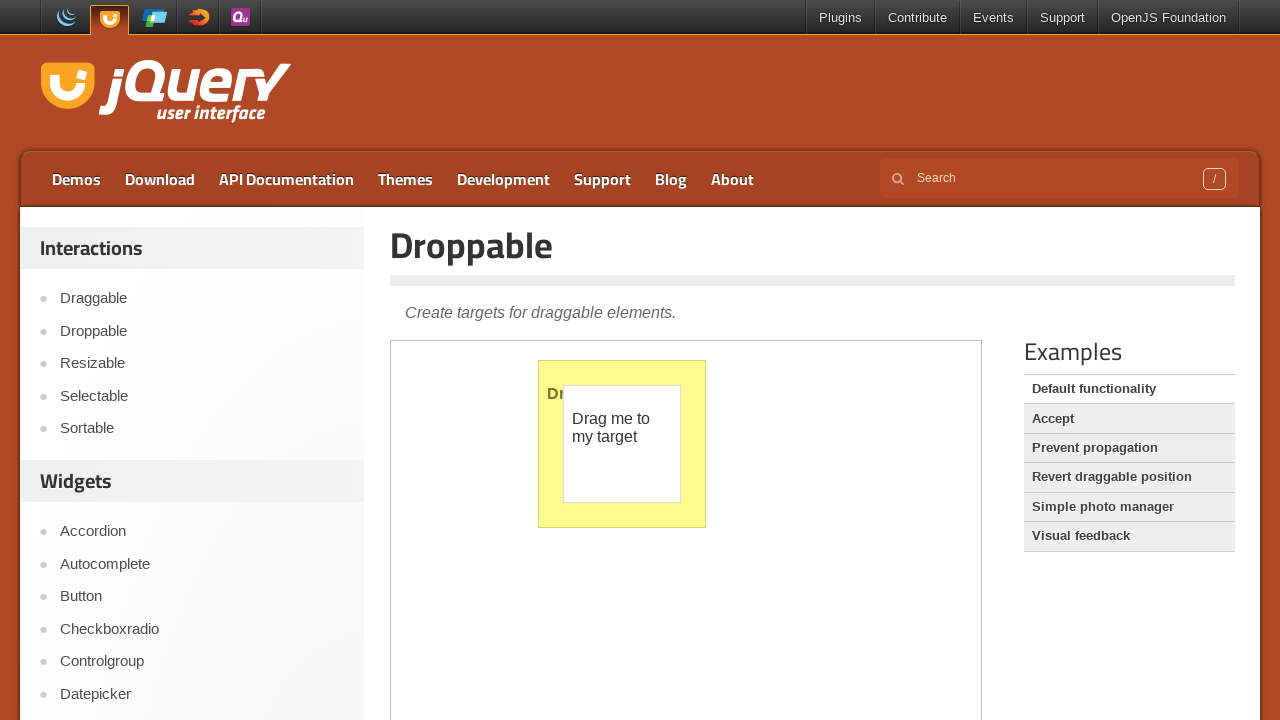